Tests frame handling by navigating to a demo page and clicking a link inside a named iframe

Starting URL: https://demo.guru99.com/test/guru99home/

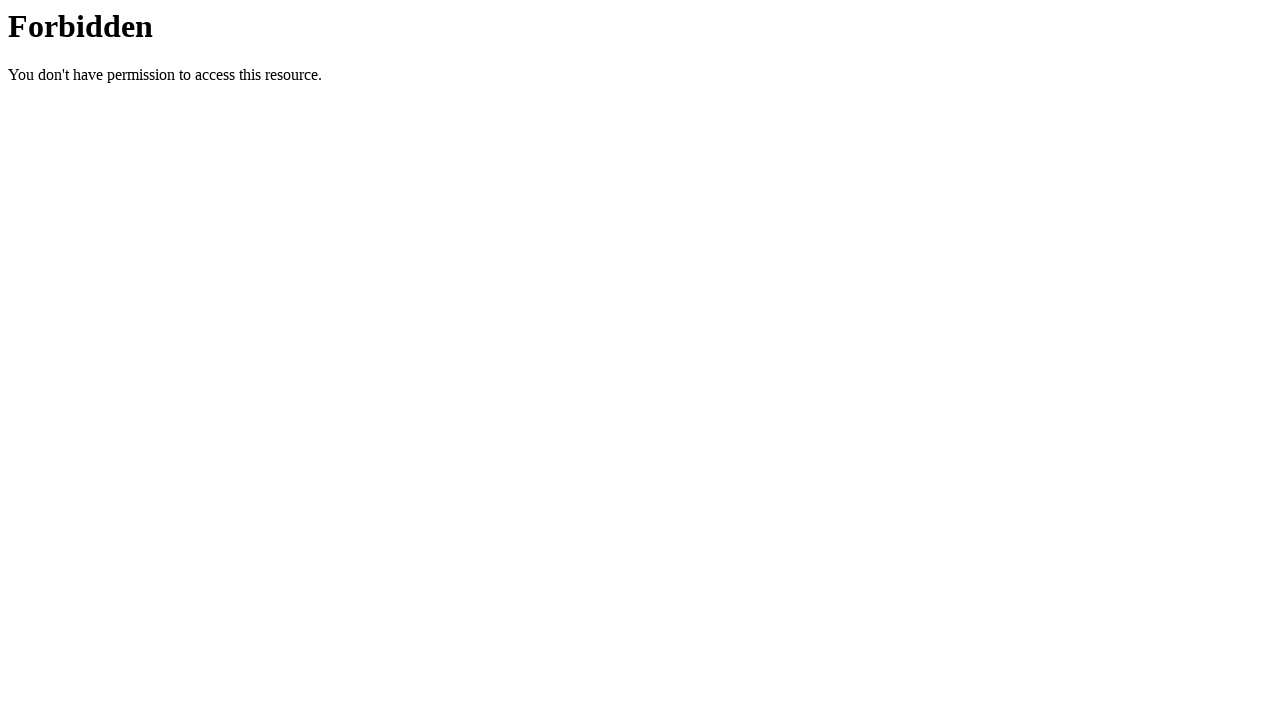

Located named iframe 'a077aa5e'
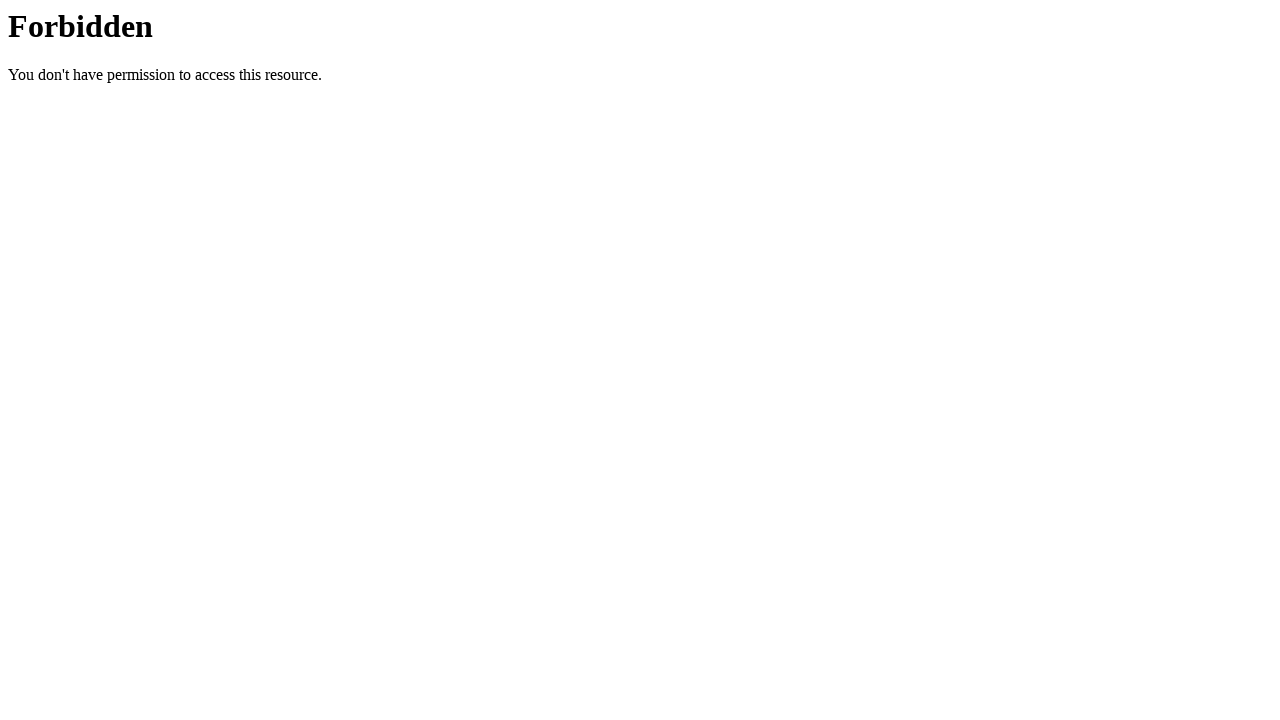

Captured final screenshot to verify frame handling action
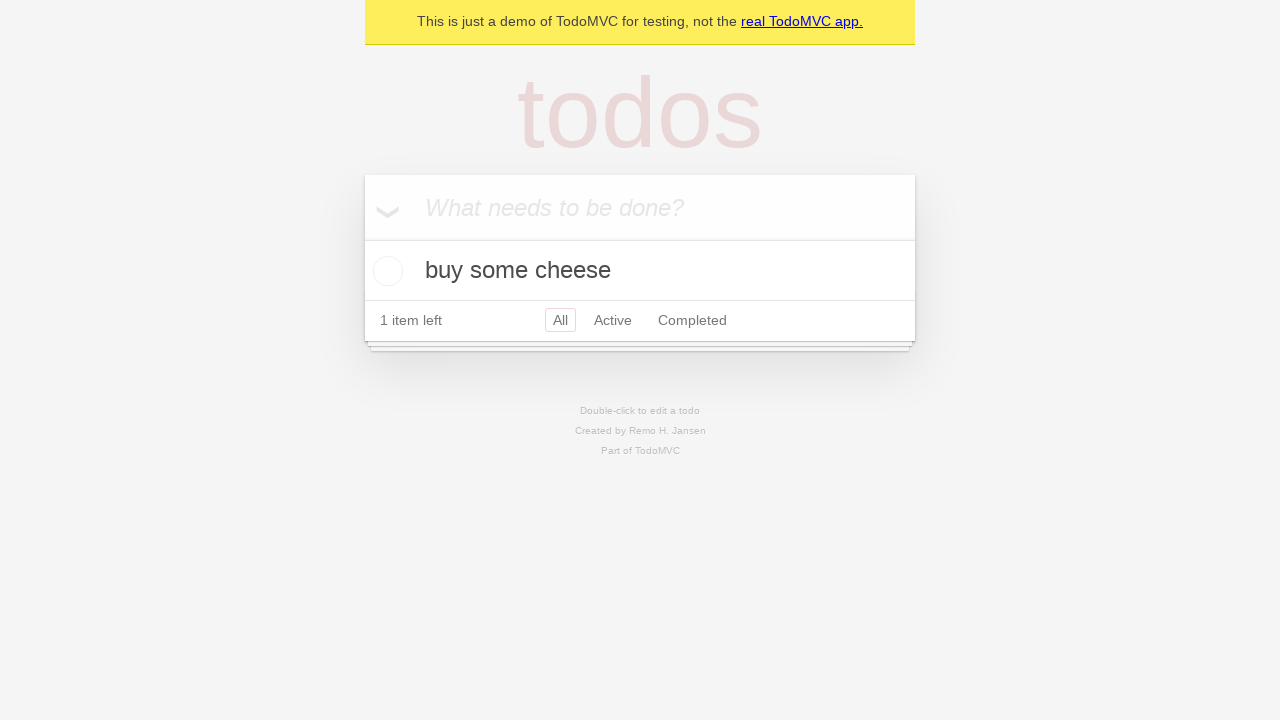

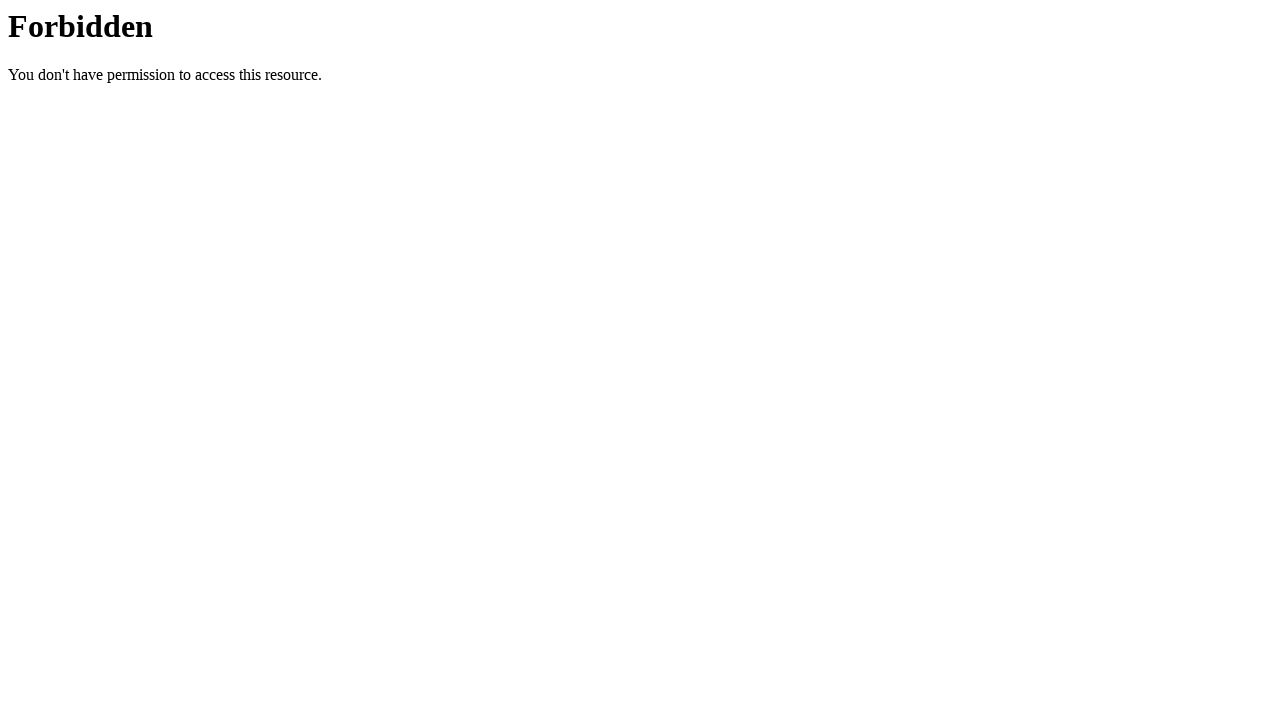